Tests the complete login and logout flow by logging in with valid credentials and then logging out

Starting URL: http://the-internet.herokuapp.com/login

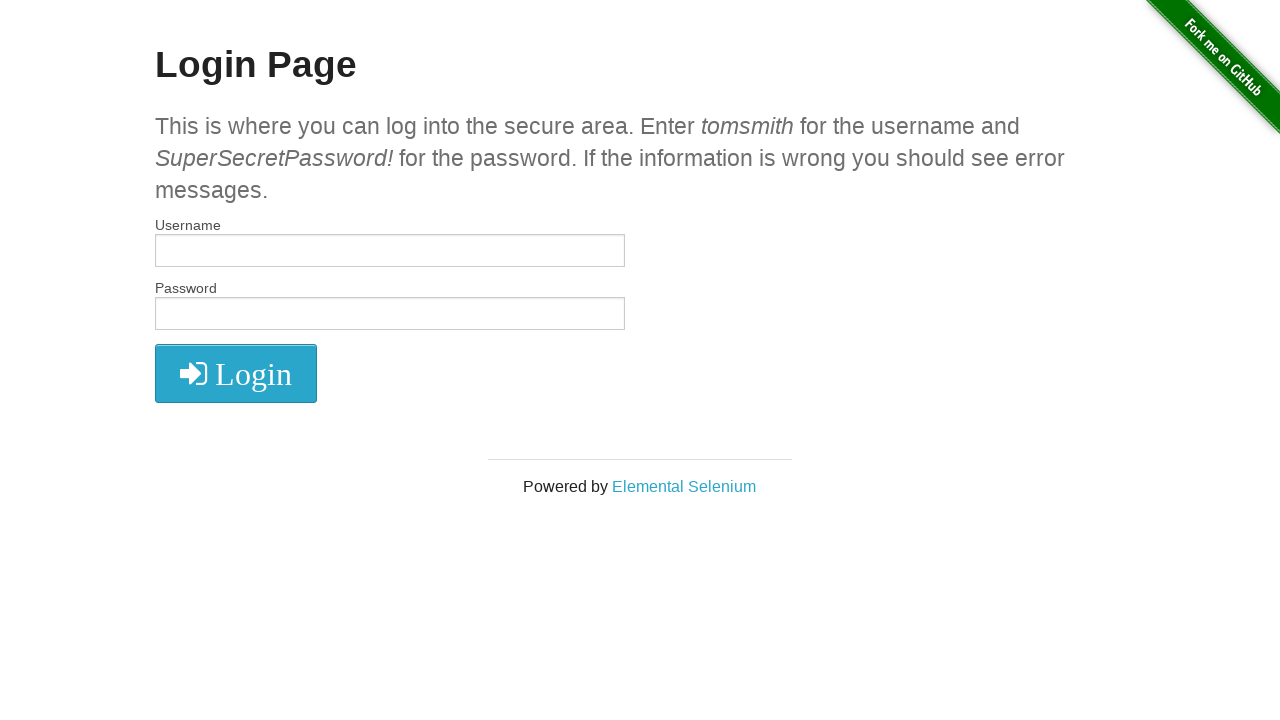

Filled username field with 'tomsmith' on input#username
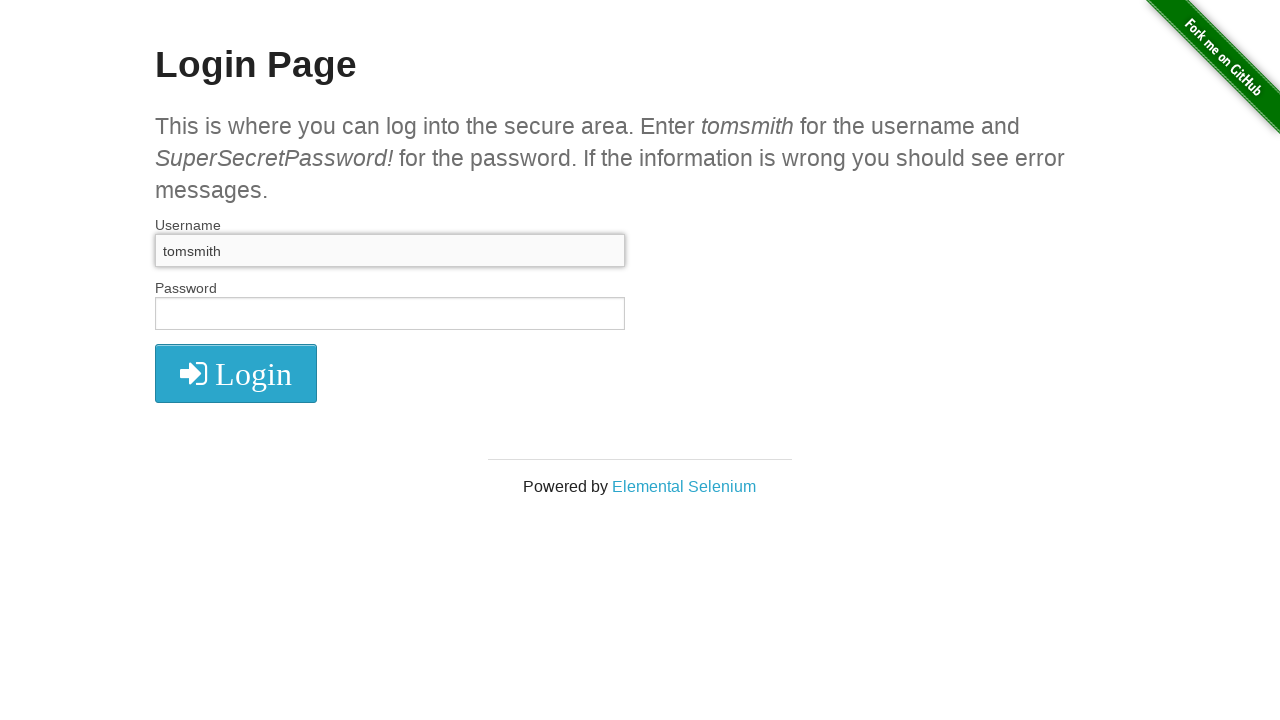

Filled password field with 'SuperSecretPassword!' on input#password
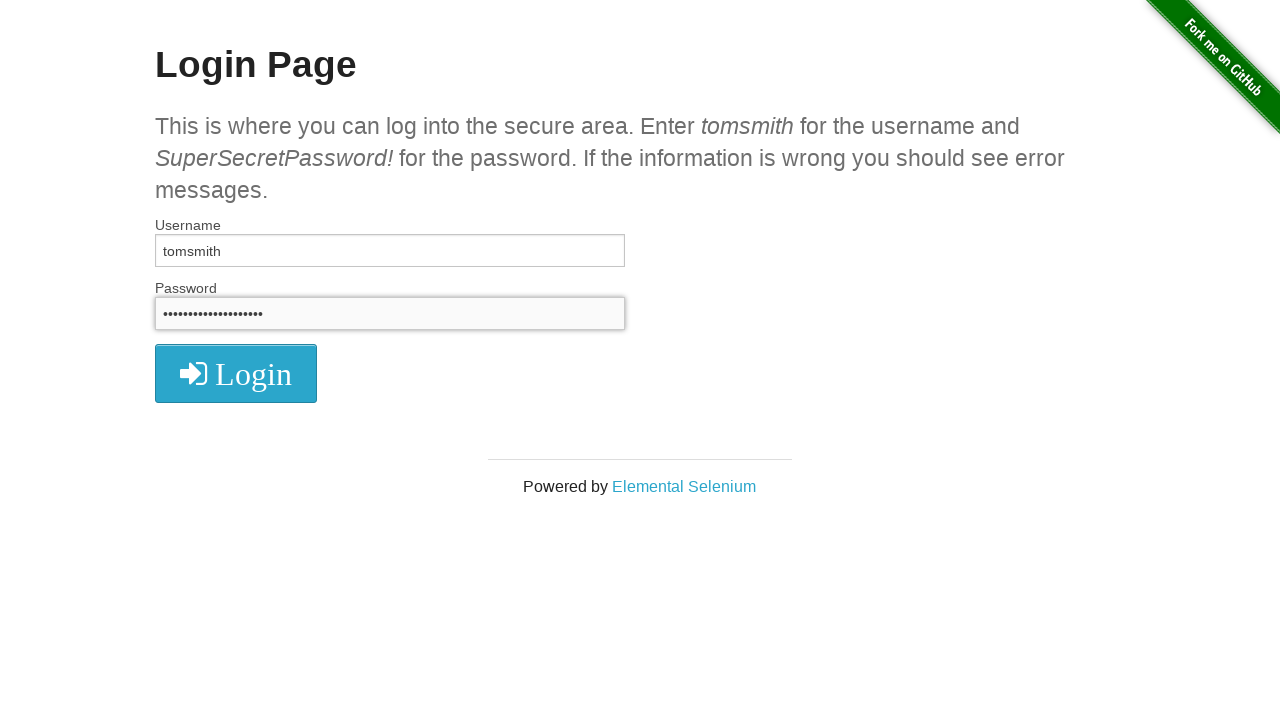

Clicked login button at (236, 373) on button.radius
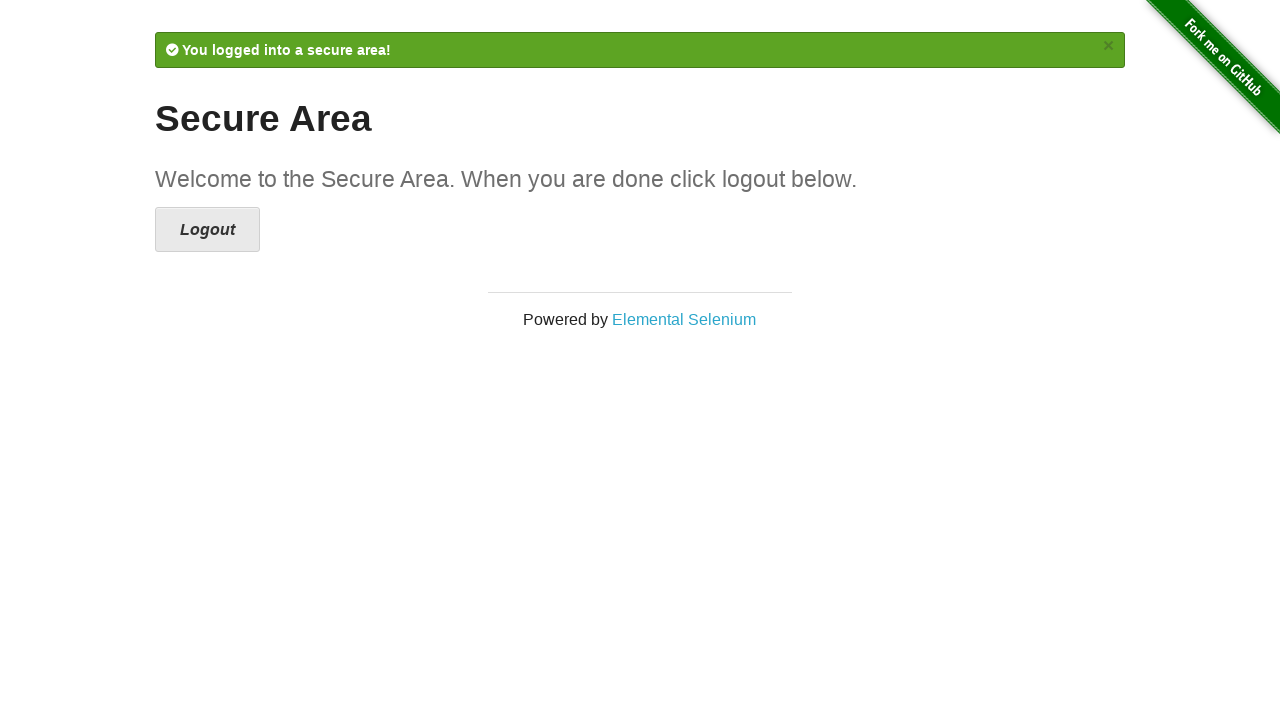

Login success message appeared
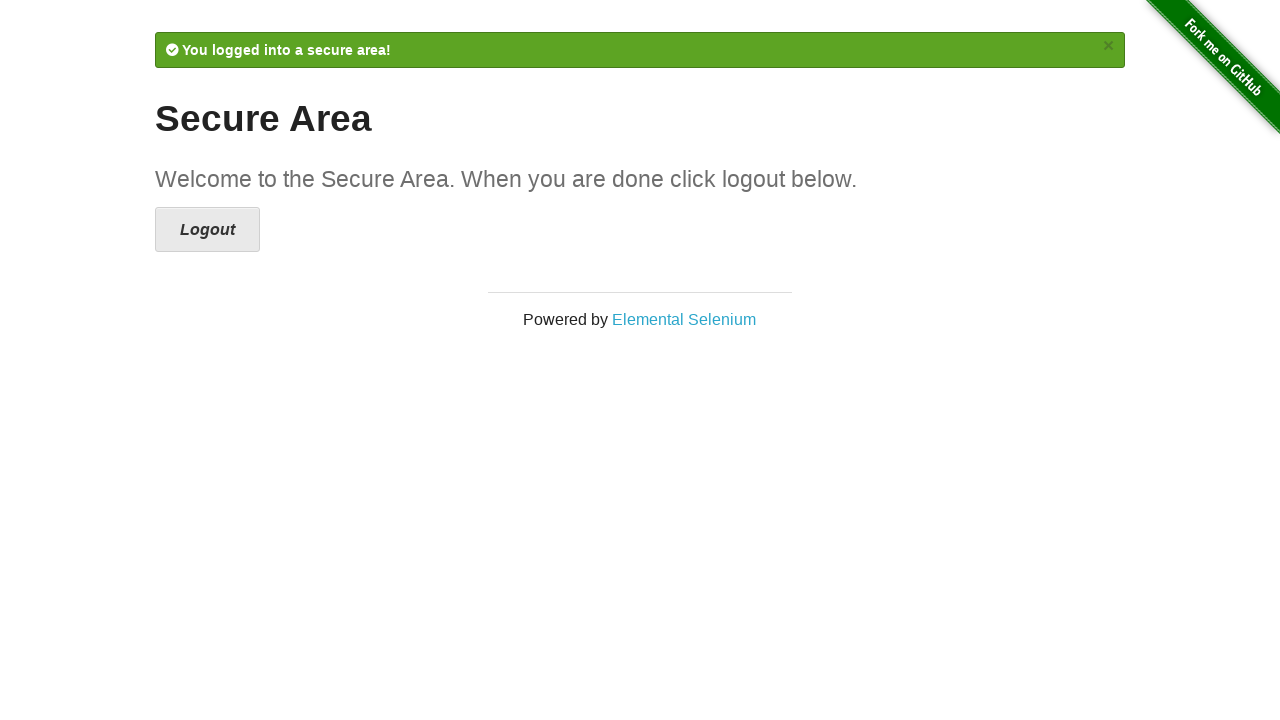

Clicked logout link at (208, 230) on a[href='/logout']
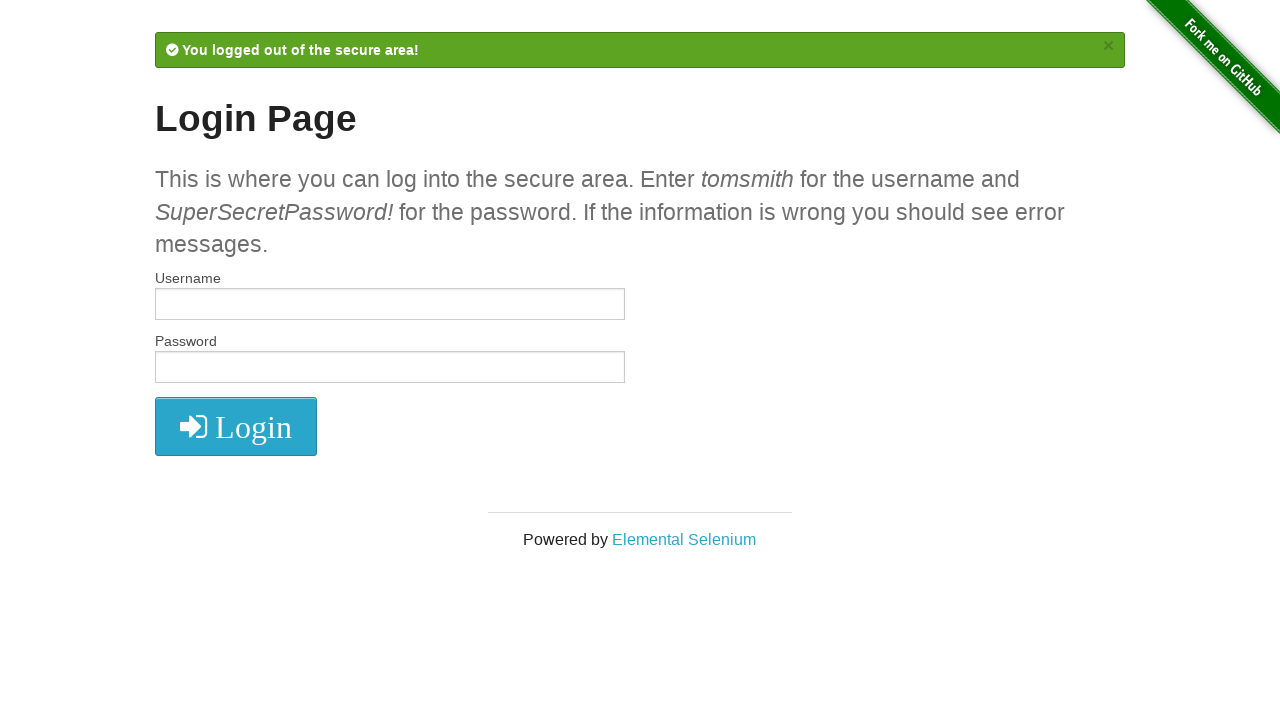

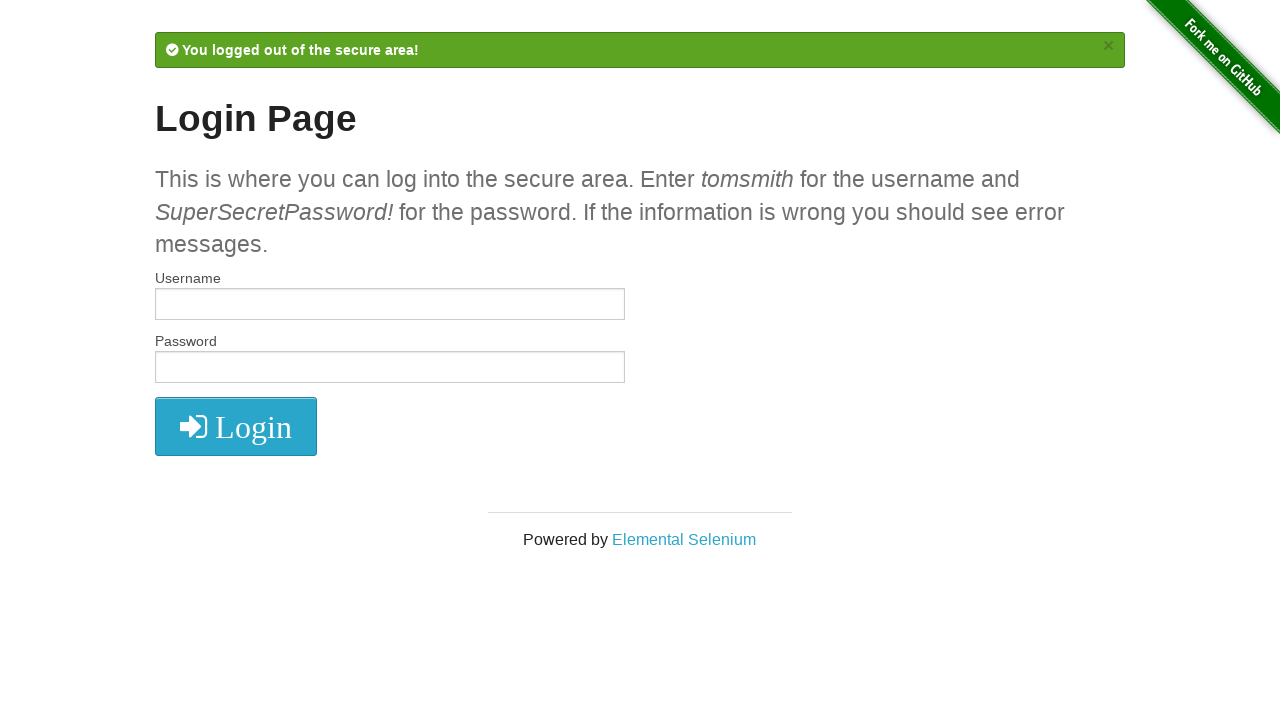